Solves a math problem by reading two numbers, calculating their sum, selecting the answer from a dropdown, and submitting the form

Starting URL: http://suninjuly.github.io/selects2.html

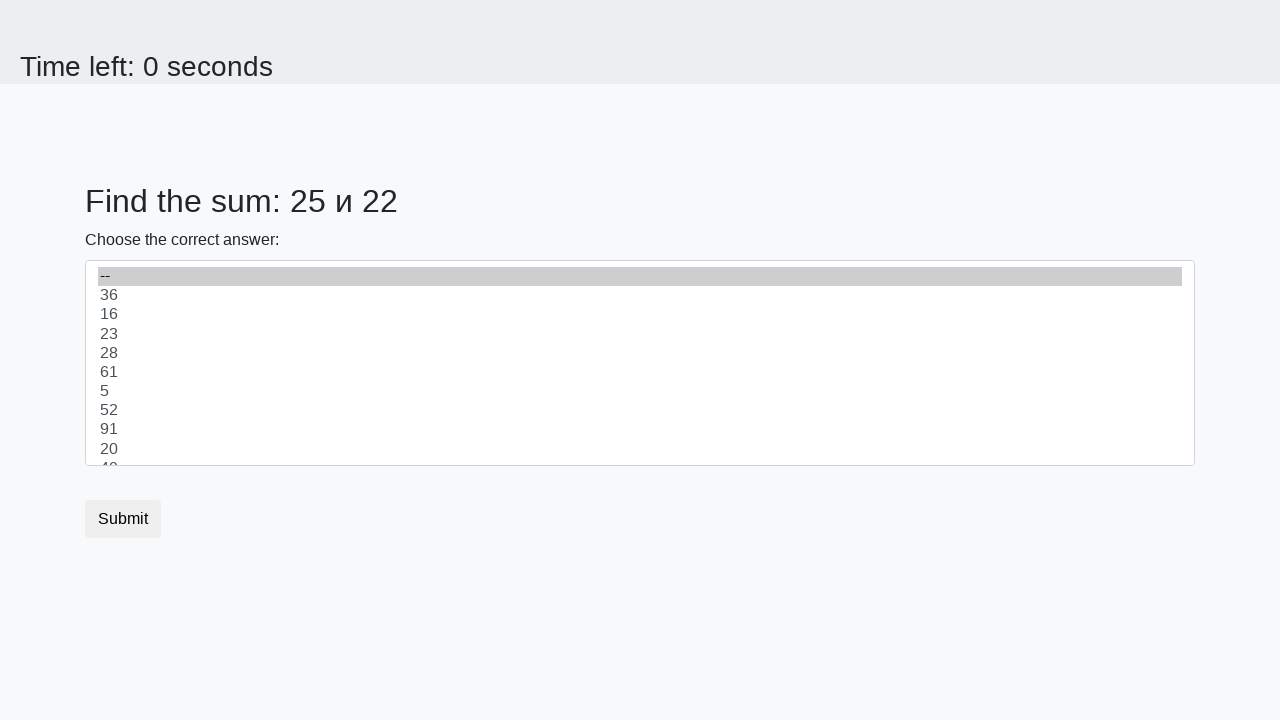

Retrieved first number from #num1 element
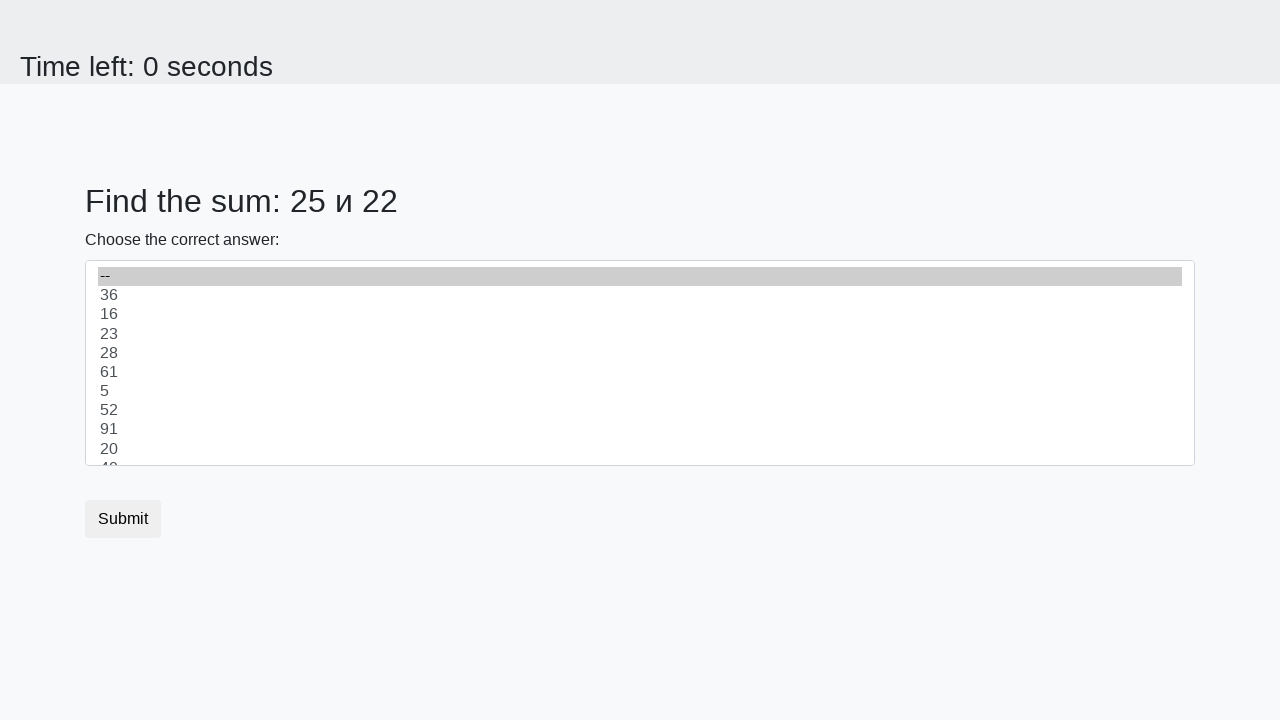

Retrieved second number from #num2 element
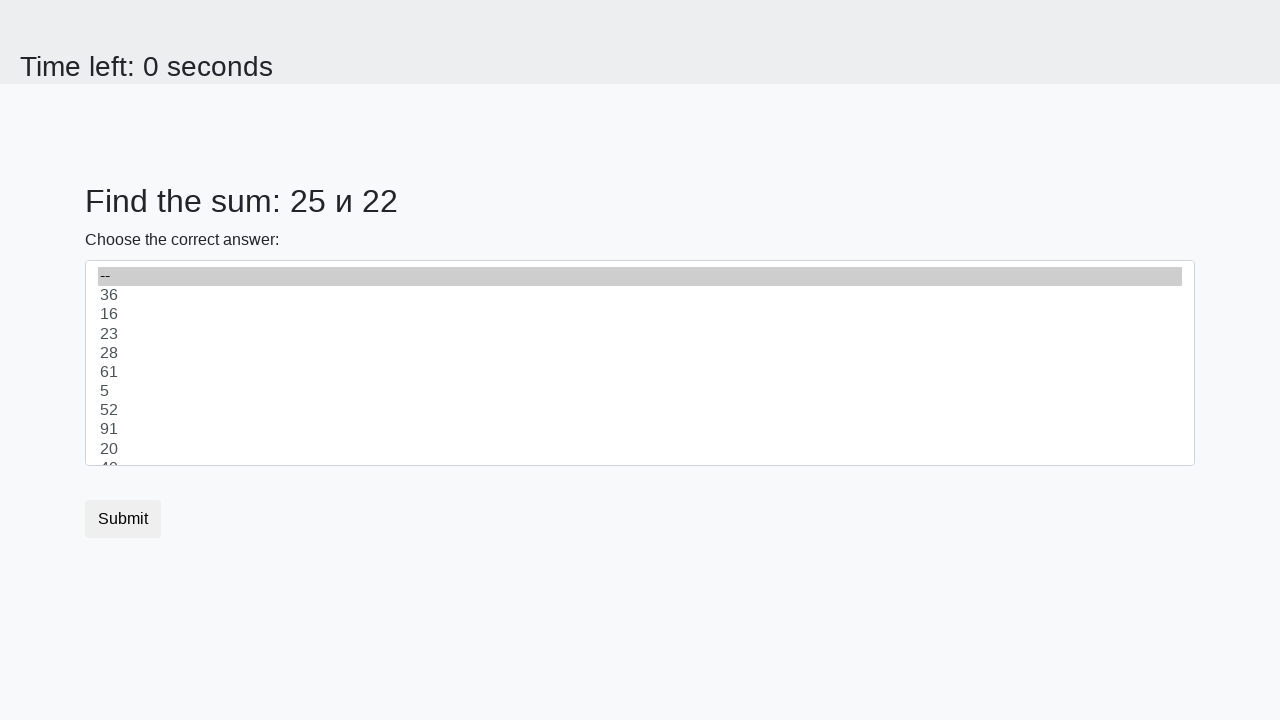

Calculated sum of 25 + 22 = 47
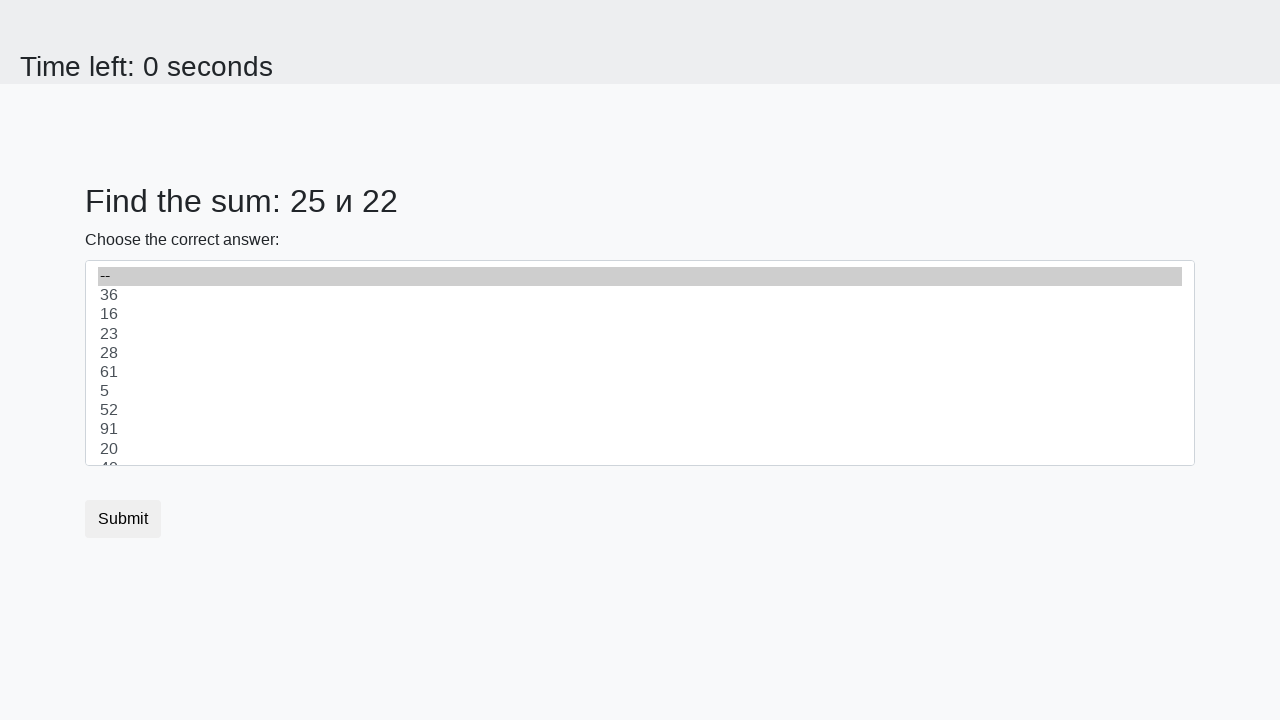

Selected value 47 from dropdown on select
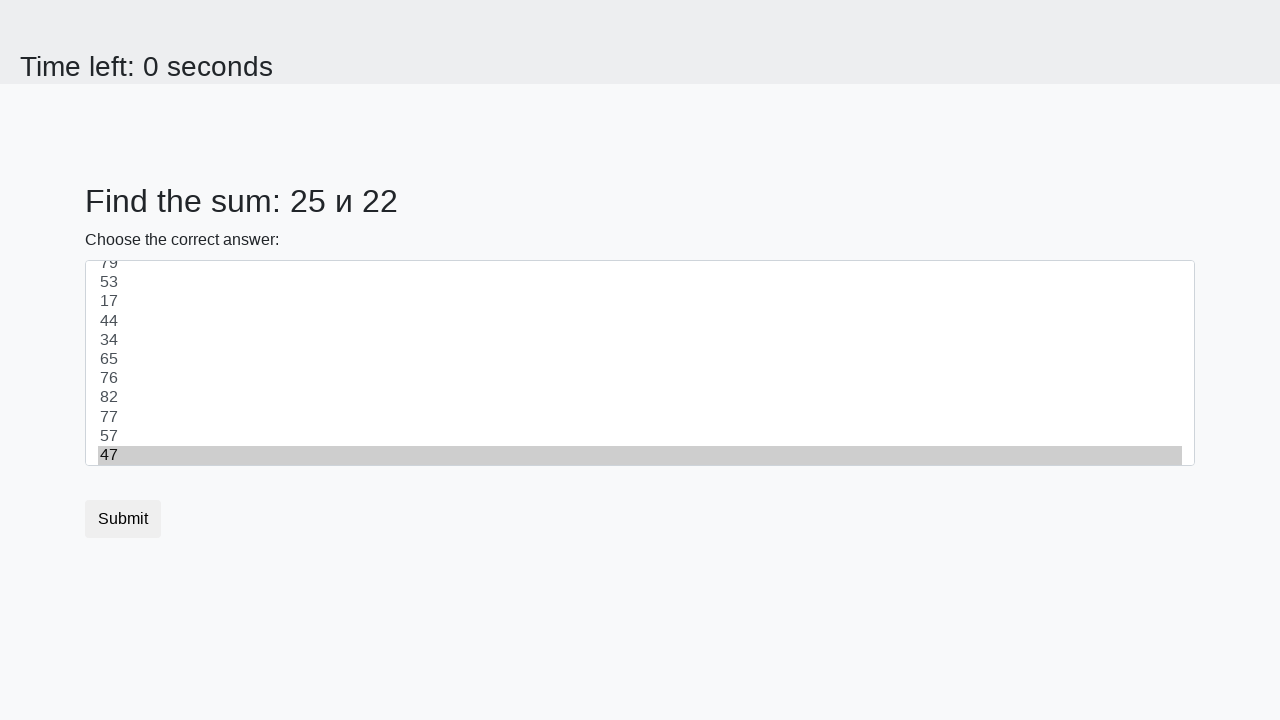

Clicked submit button to submit the form at (123, 519) on button
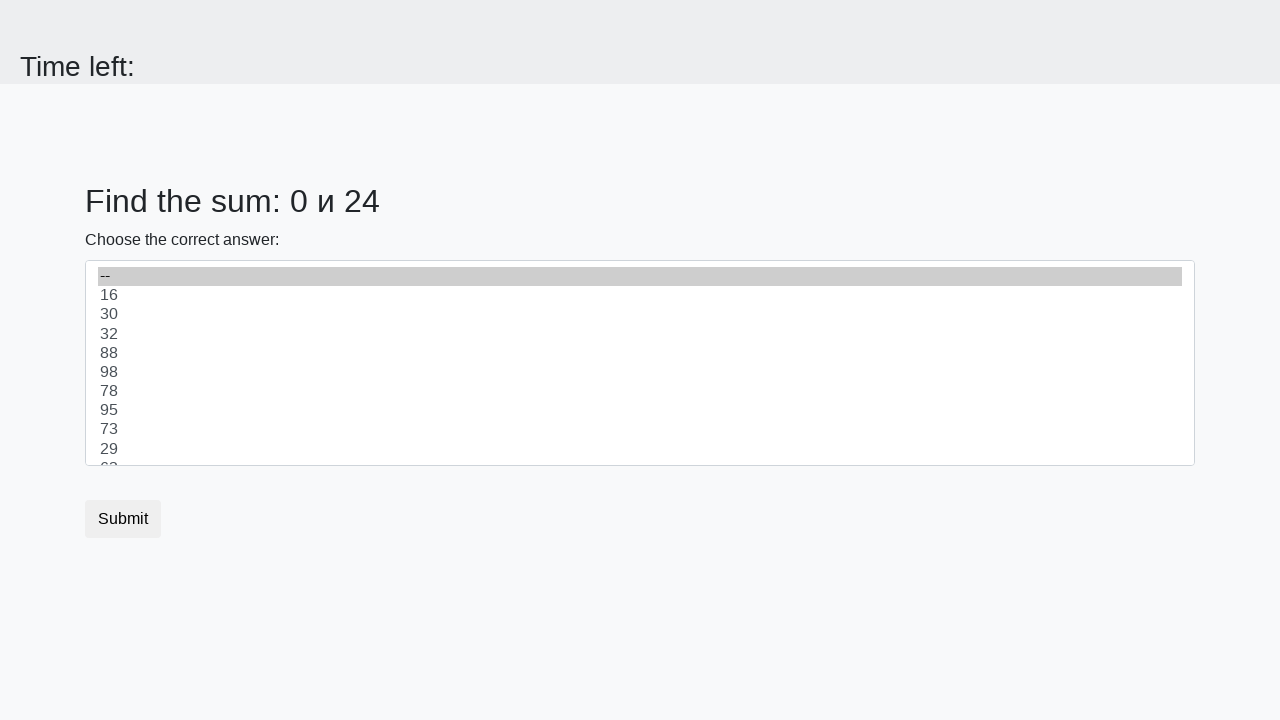

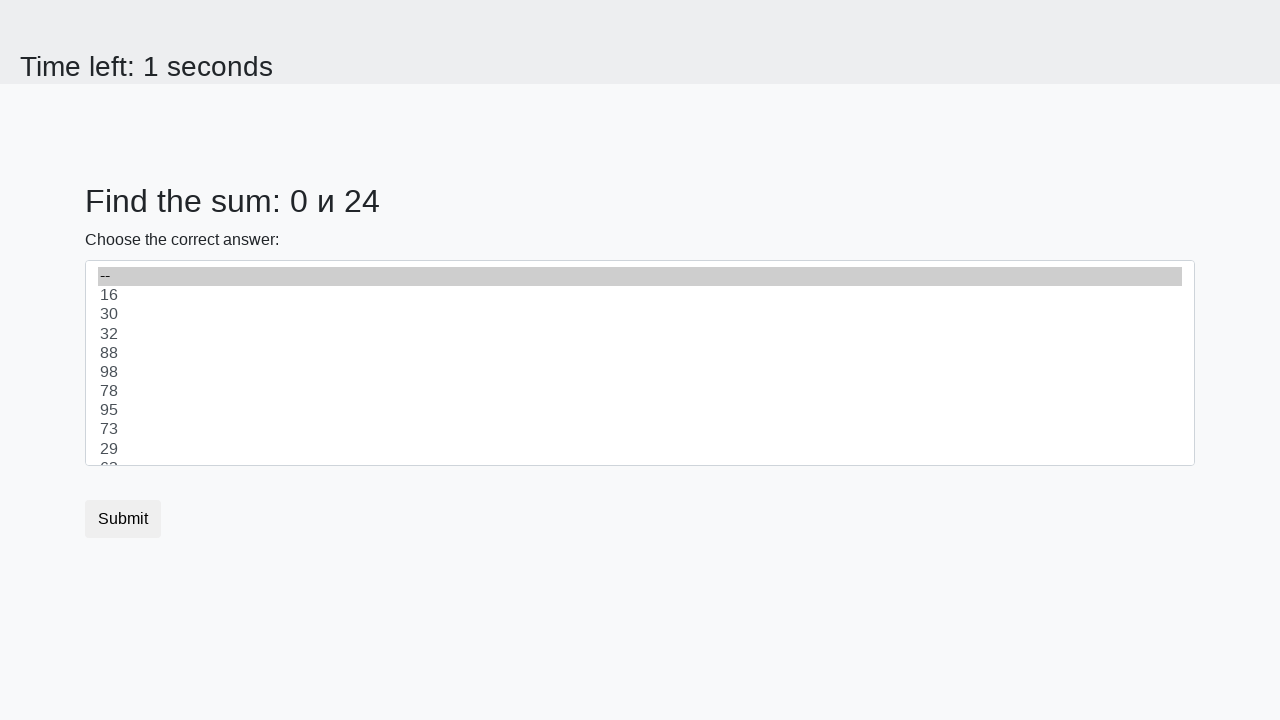